Tests the search functionality on Python.org by entering a search term, clicking the submit button, and verifying that search results are displayed

Starting URL: https://www.python.org/

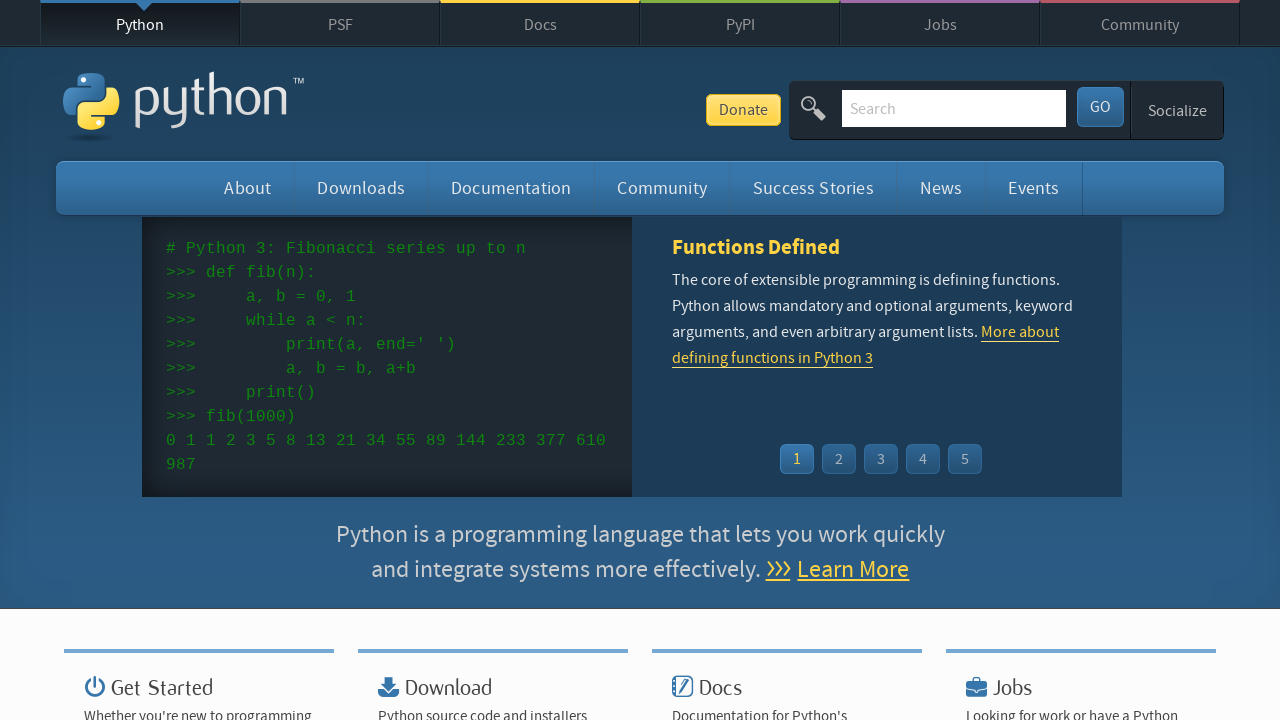

Verified page title is 'Welcome to Python.org'
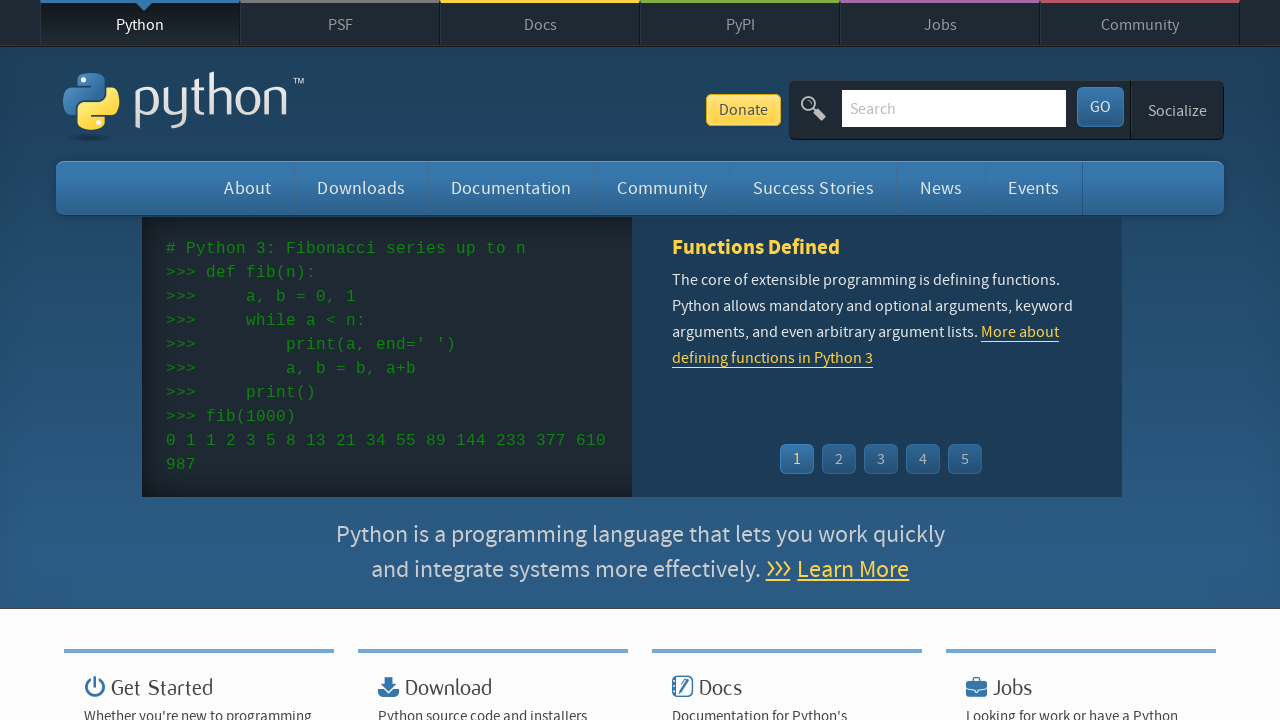

Filled search field with 'testing' on #id-search-field
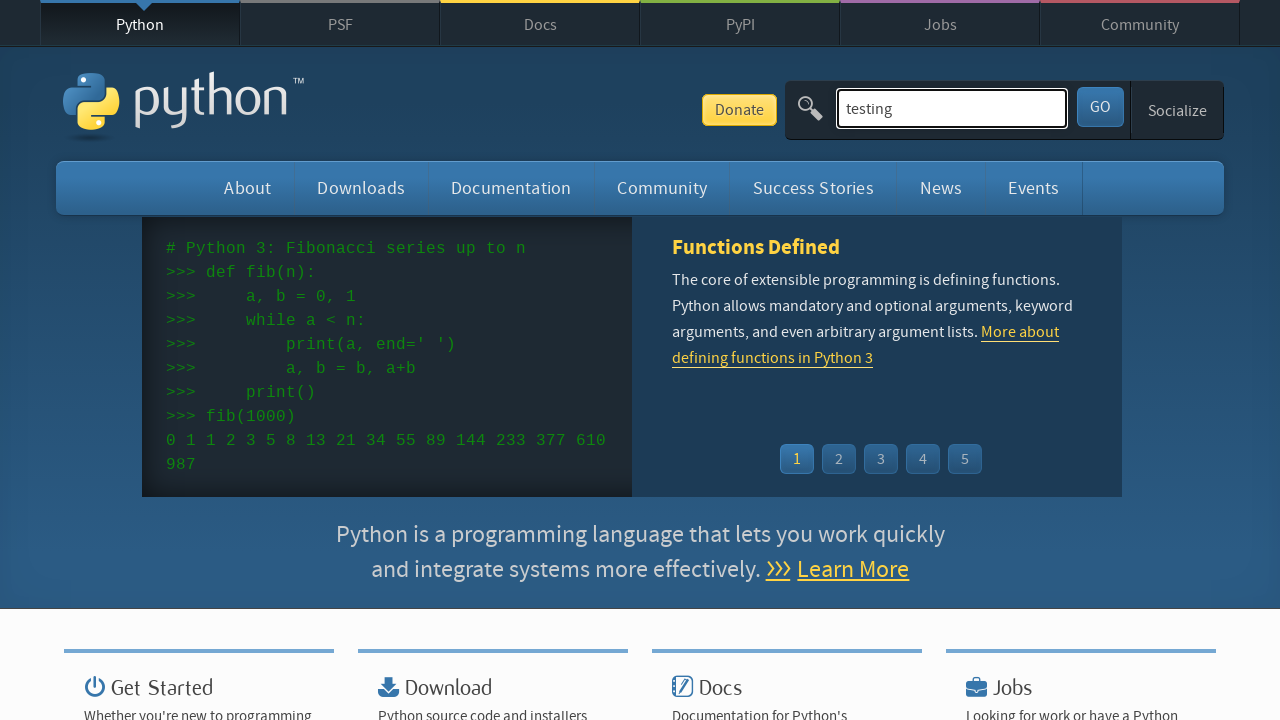

Clicked submit button to search at (1100, 107) on #submit
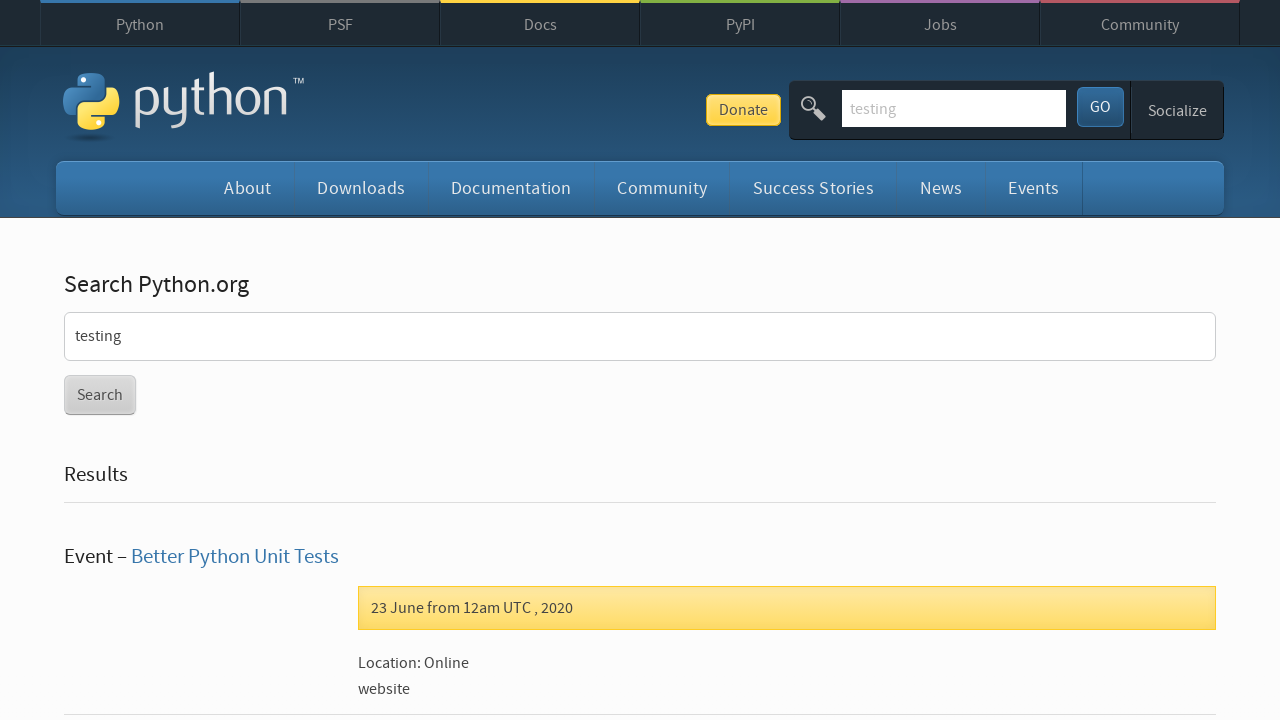

Waited for first search result to load
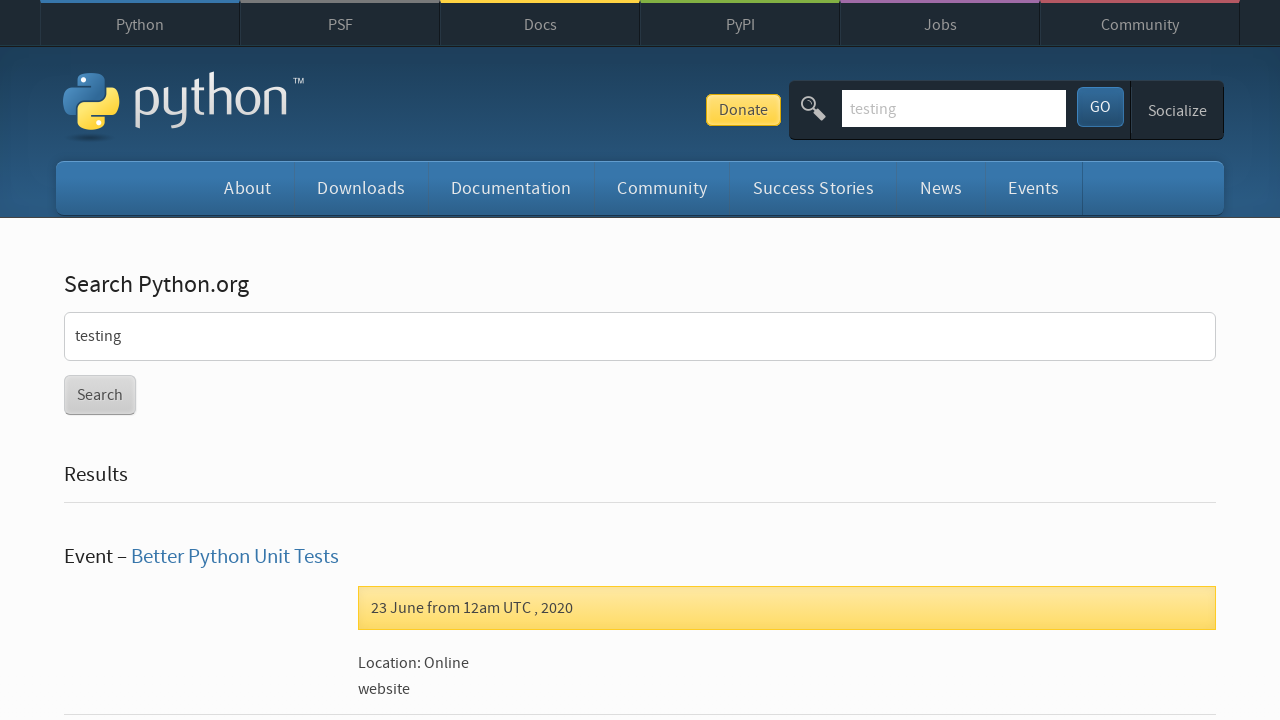

Located first search result element
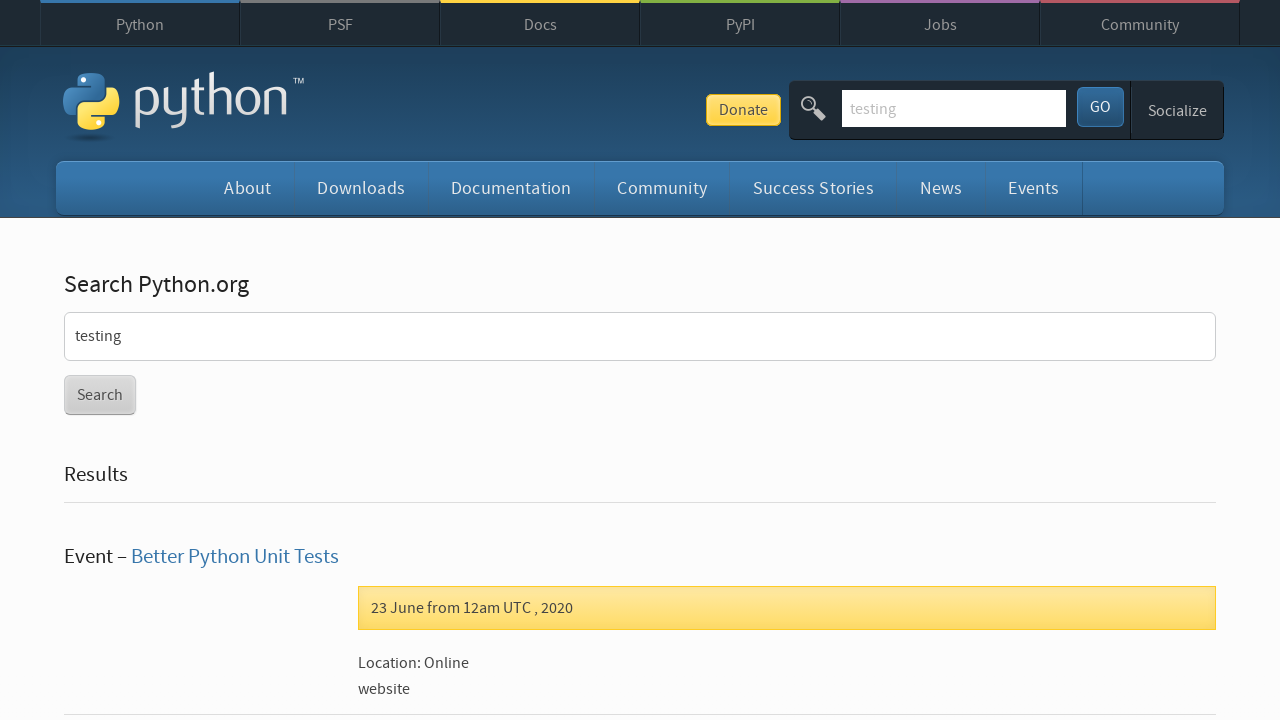

Verified first search result is visible
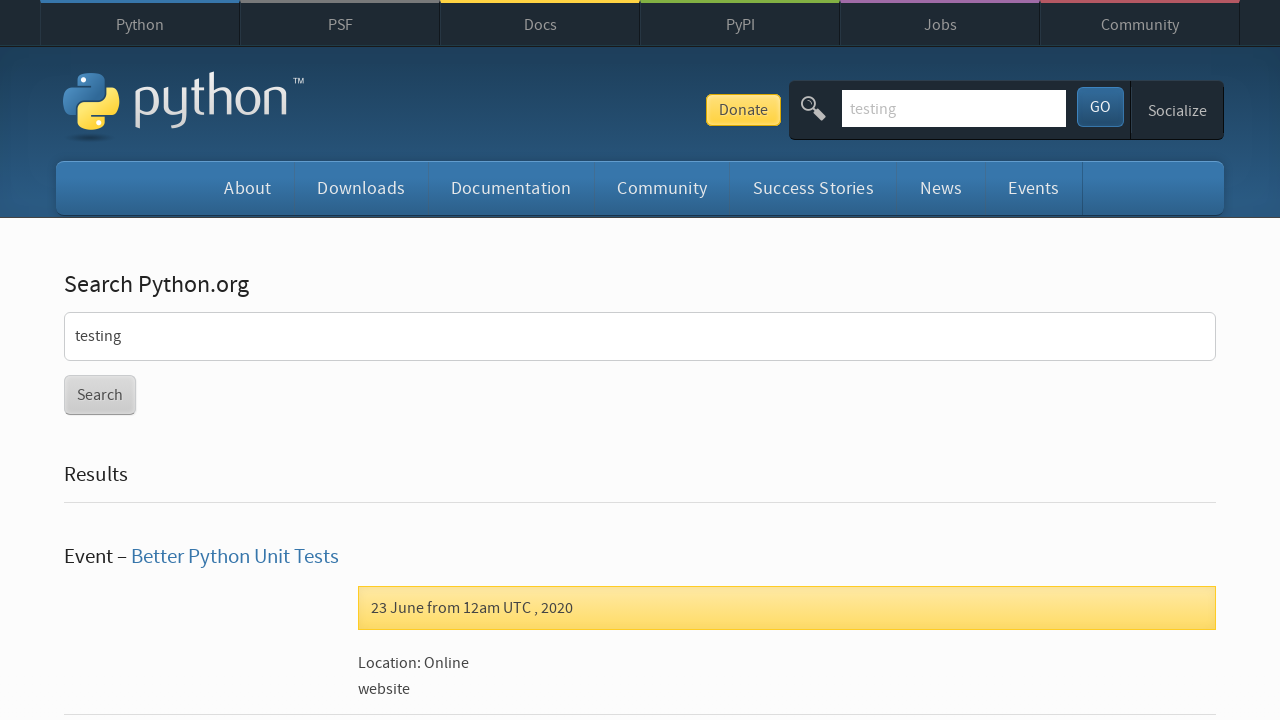

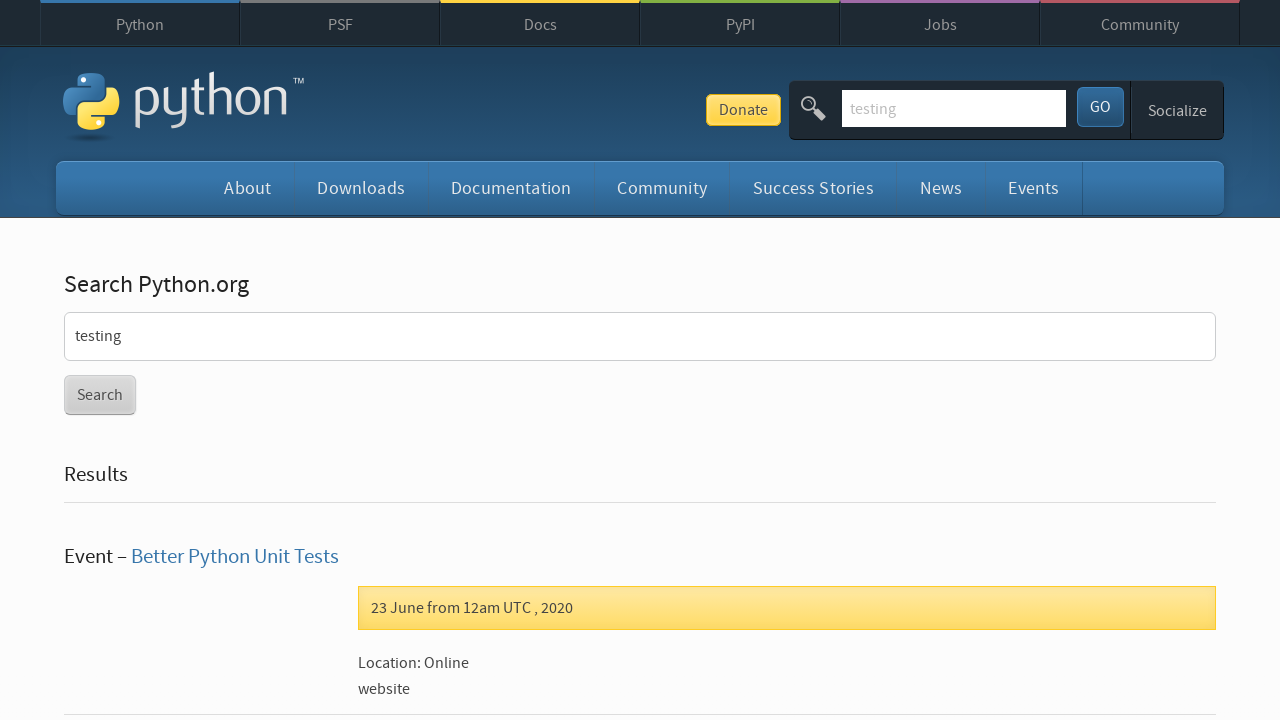